Tests dynamic checkbox controls by clicking a checkbox to select it, verifying its state, then clicking again to uncheck it and verifying the unchecked state.

Starting URL: https://v1.training-support.net/selenium/dynamic-controls

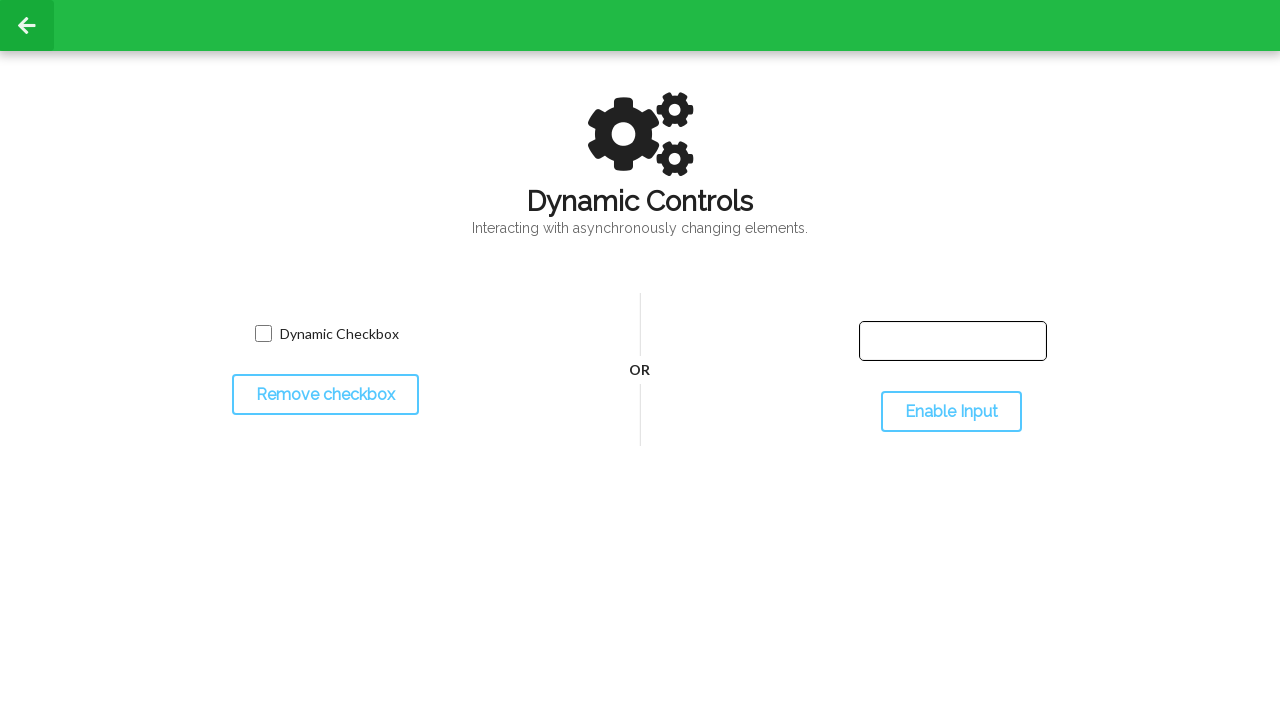

Clicked checkbox to select it at (263, 334) on input.willDisappear
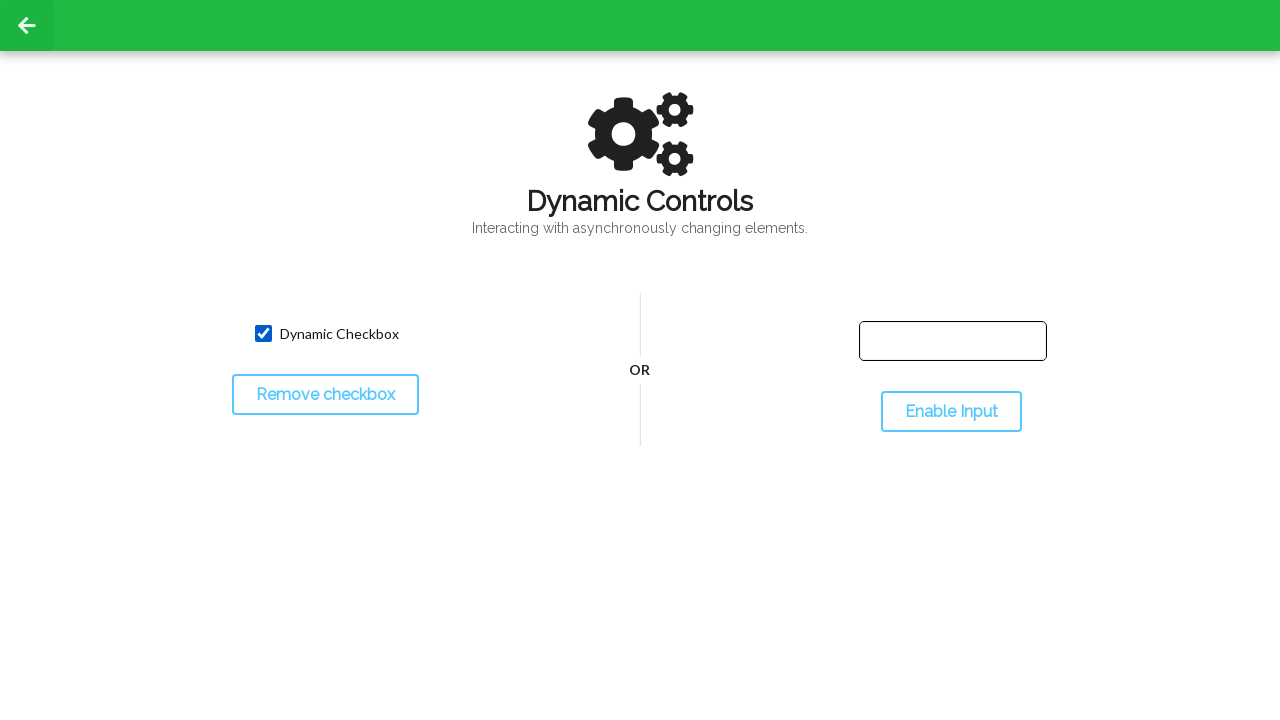

Located checkbox element
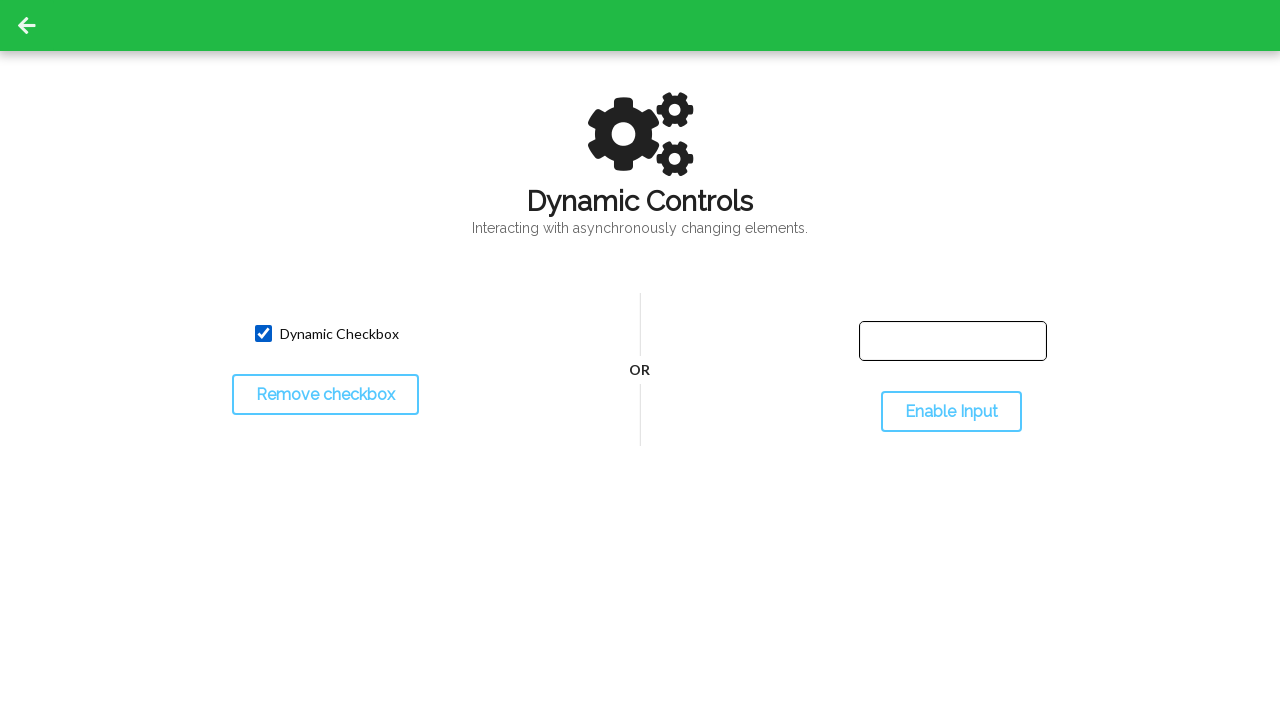

Verified checkbox is selected
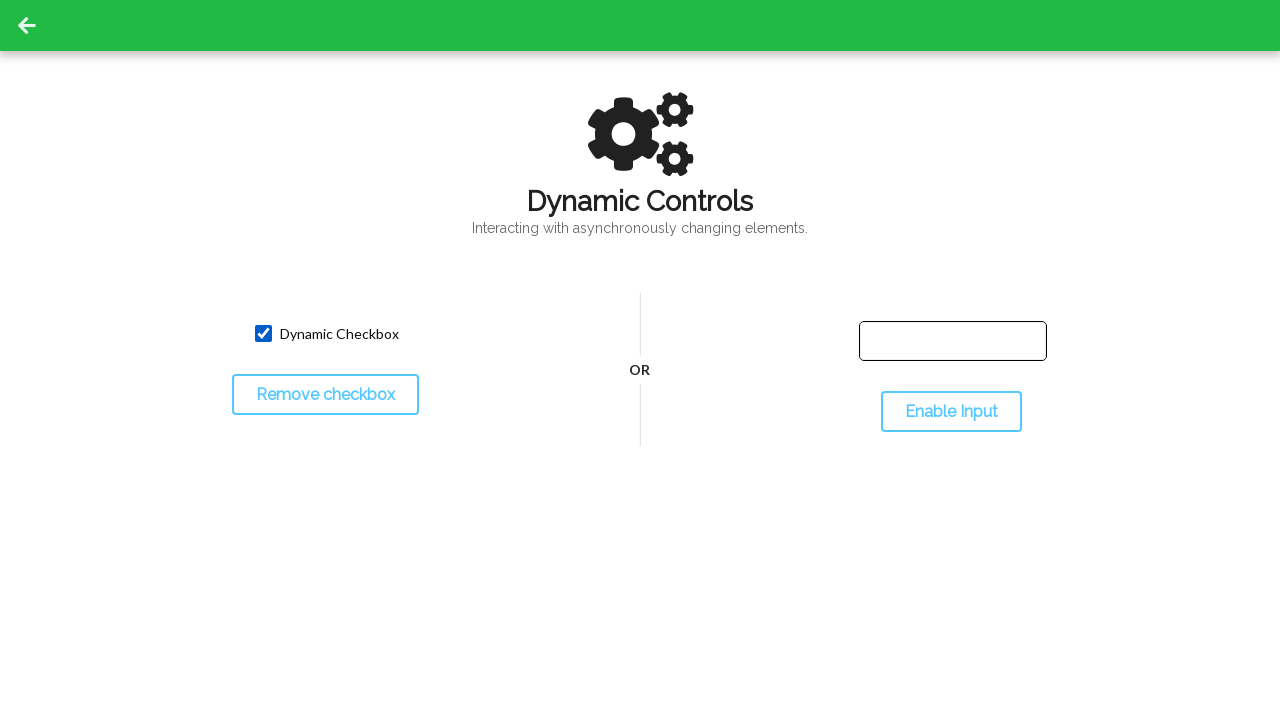

Clicked checkbox to uncheck it at (263, 334) on input.willDisappear
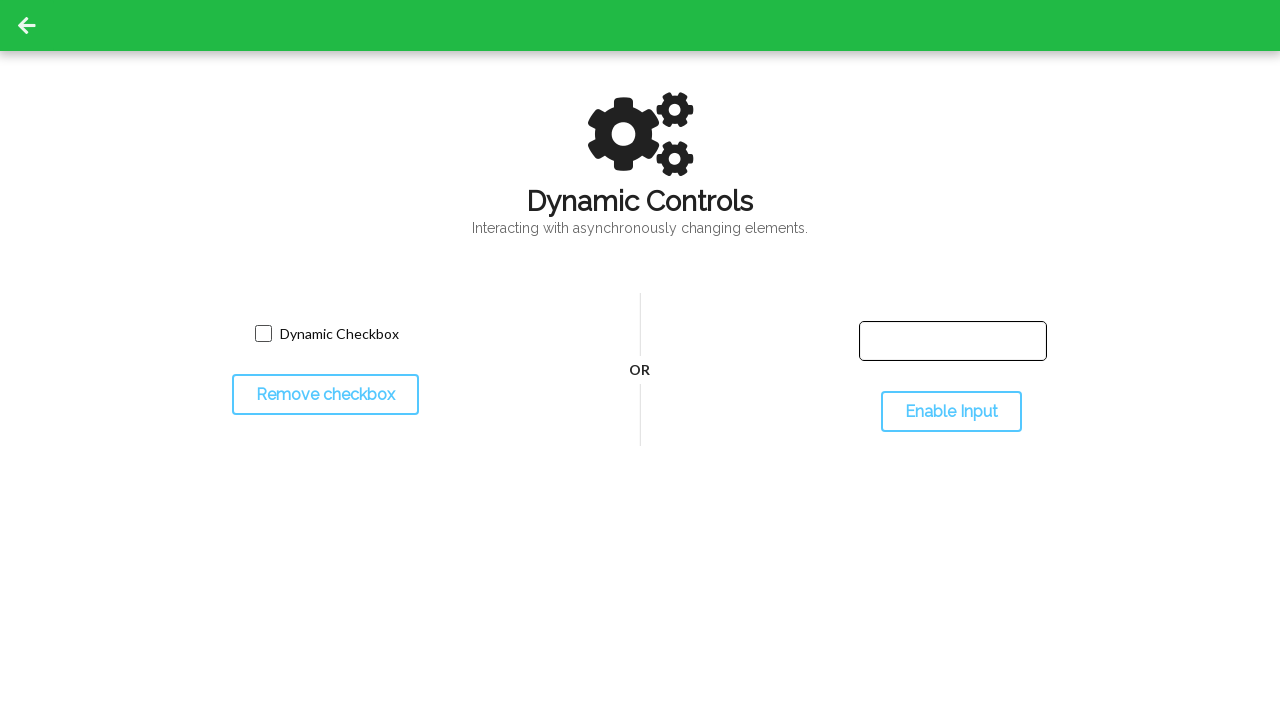

Verified checkbox is unchecked
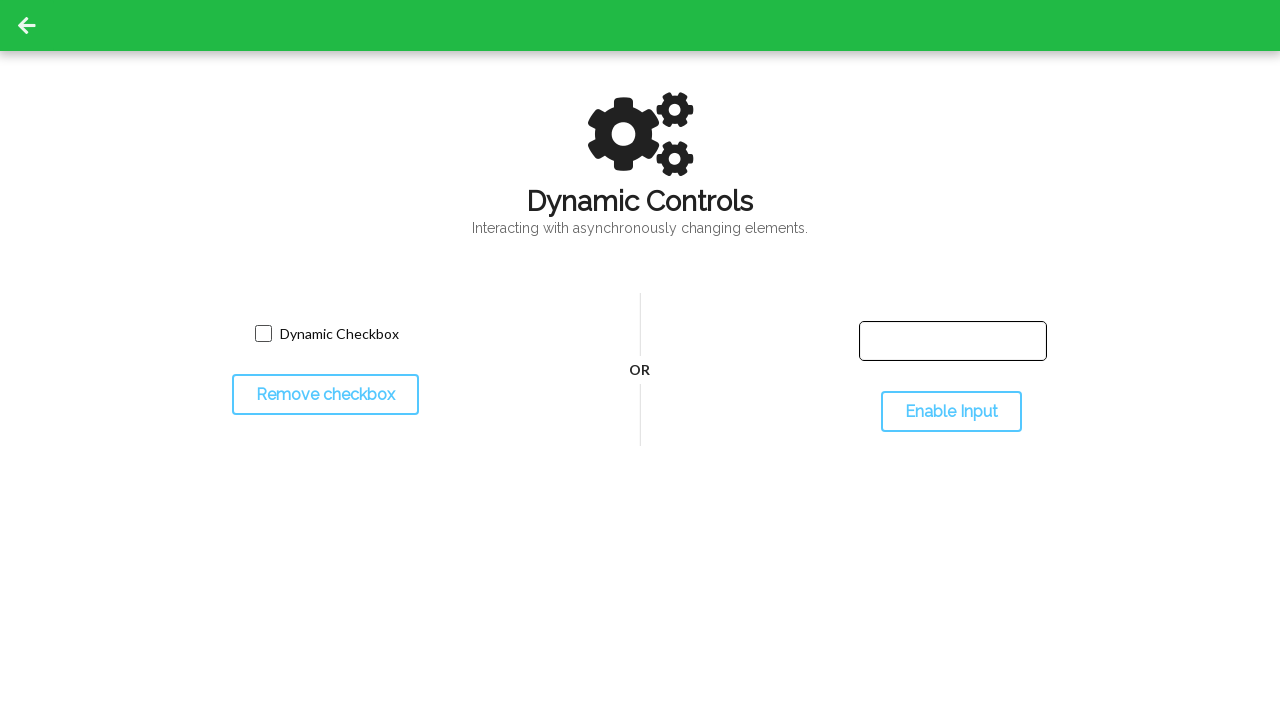

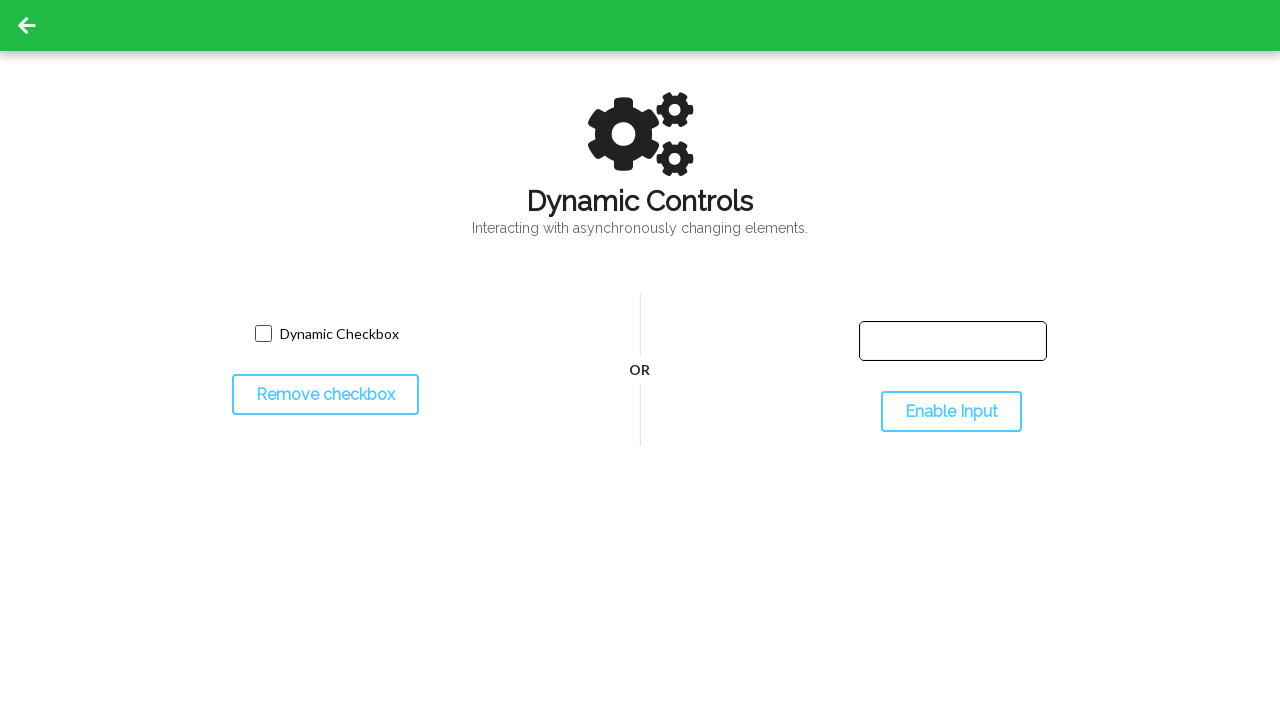